Tests entering a search term in GitHub's search bar and verifies the input value

Starting URL: https://github.com/

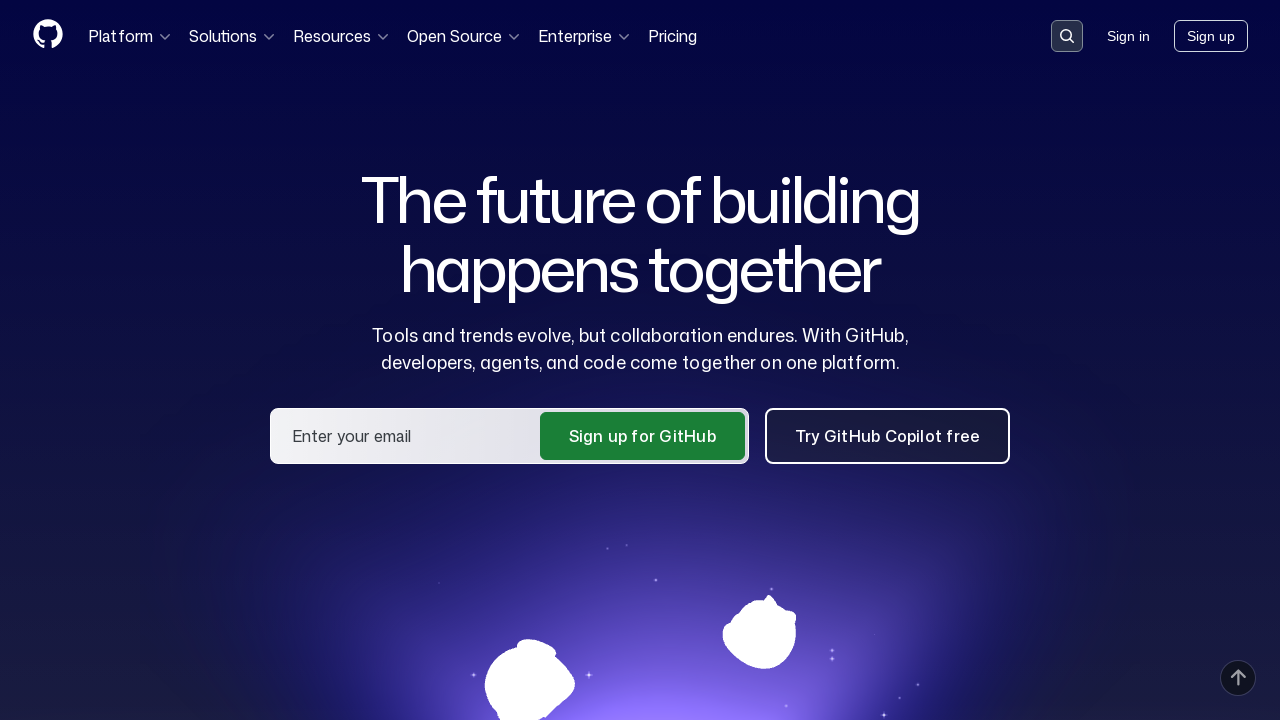

Clicked search button to activate search input at (1067, 36) on button[data-target='qbsearch-input.inputButton']
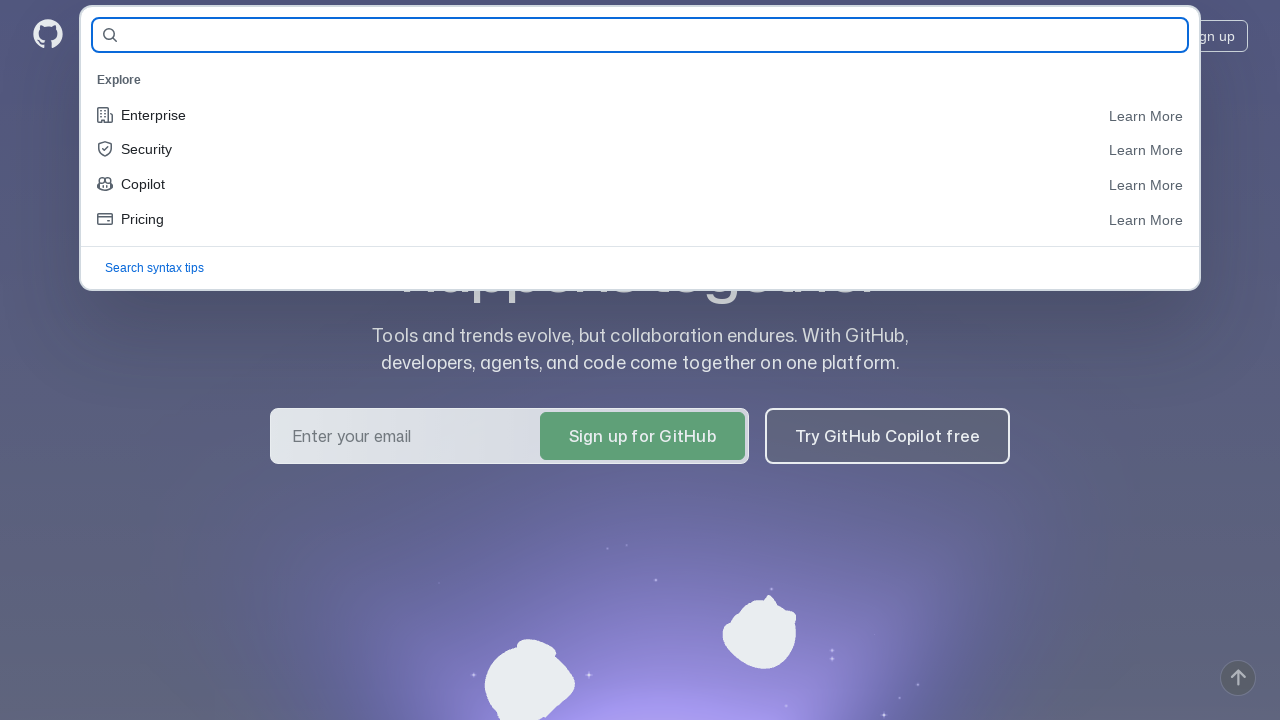

Filled search bar with 'python/cpython' on input[name='query-builder-test']
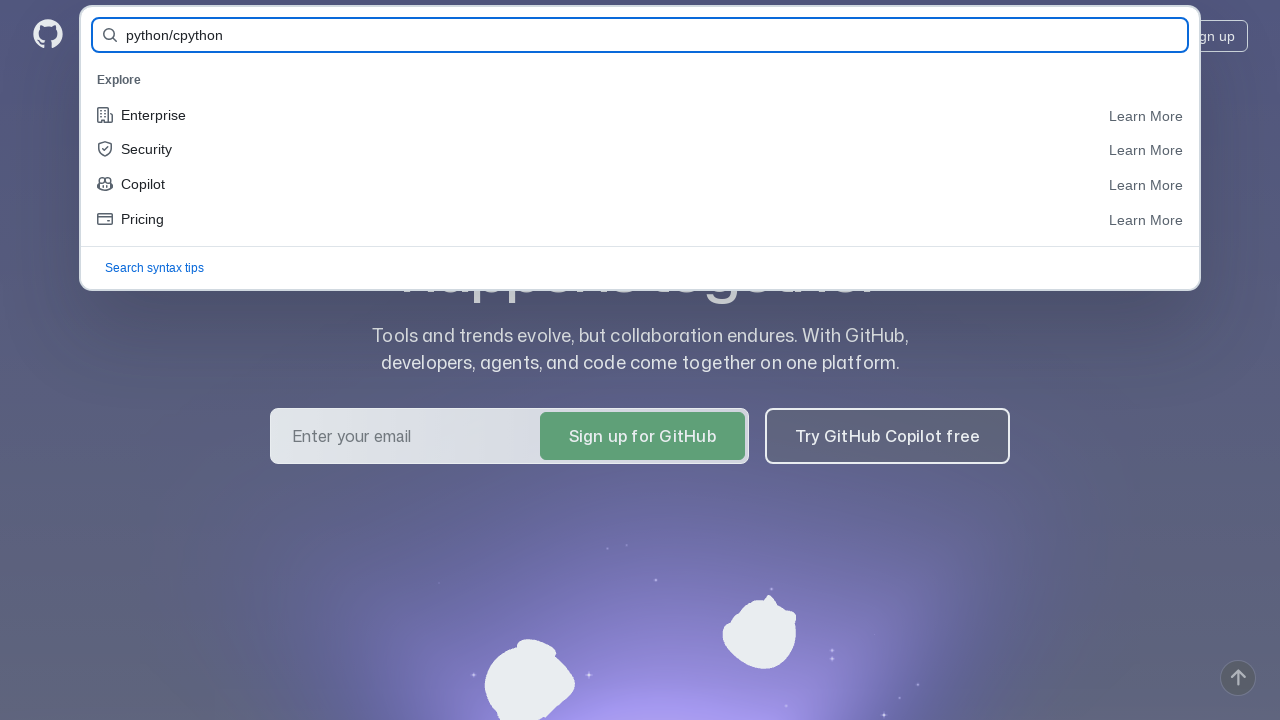

Located search input field
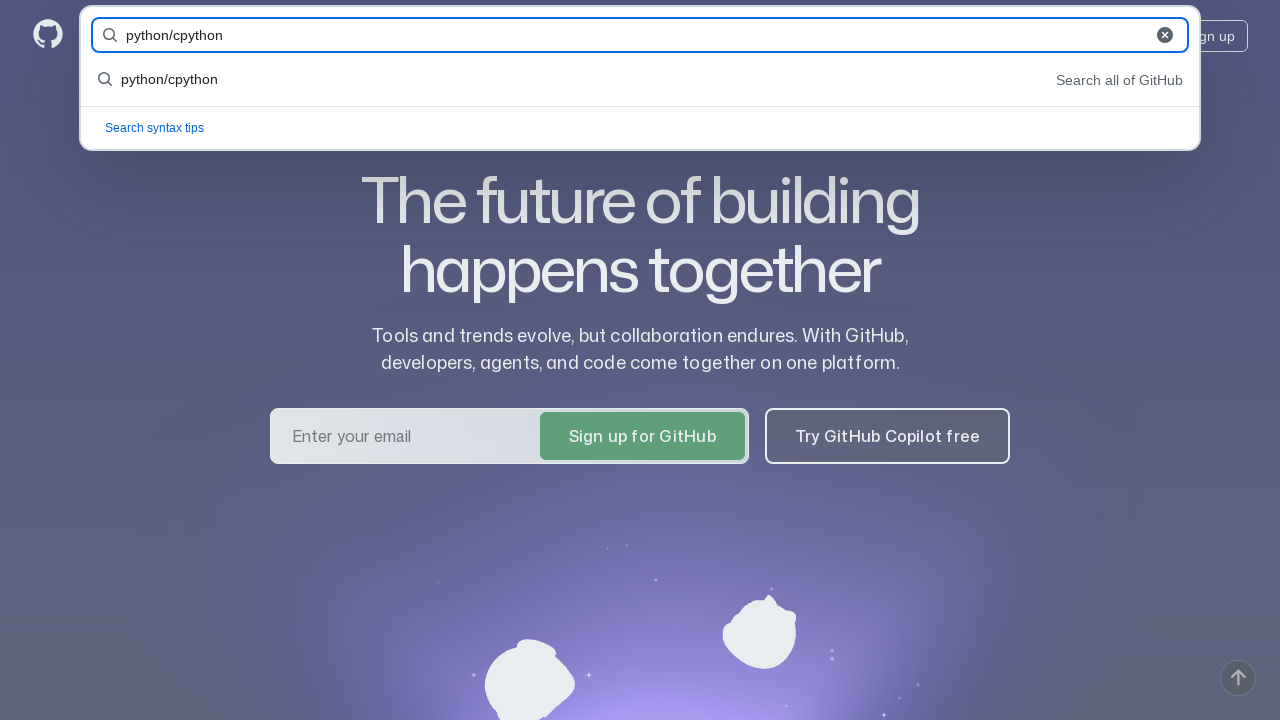

Verified search input value equals 'python/cpython'
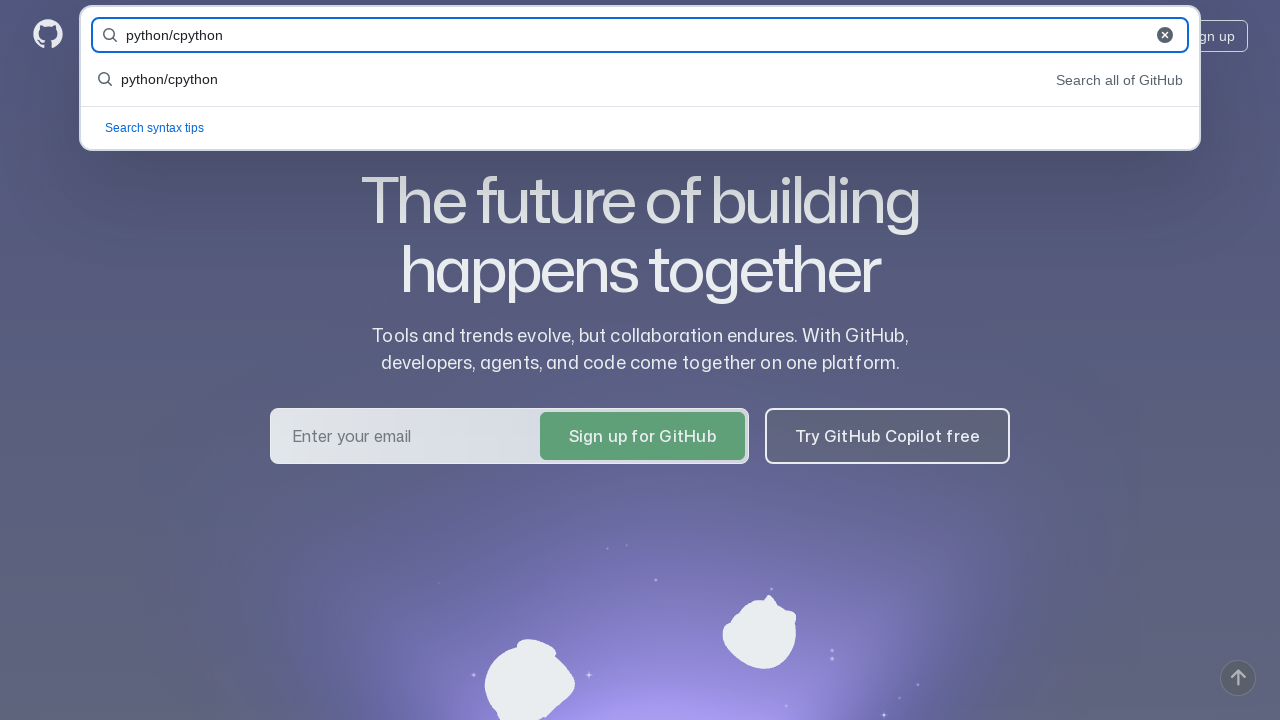

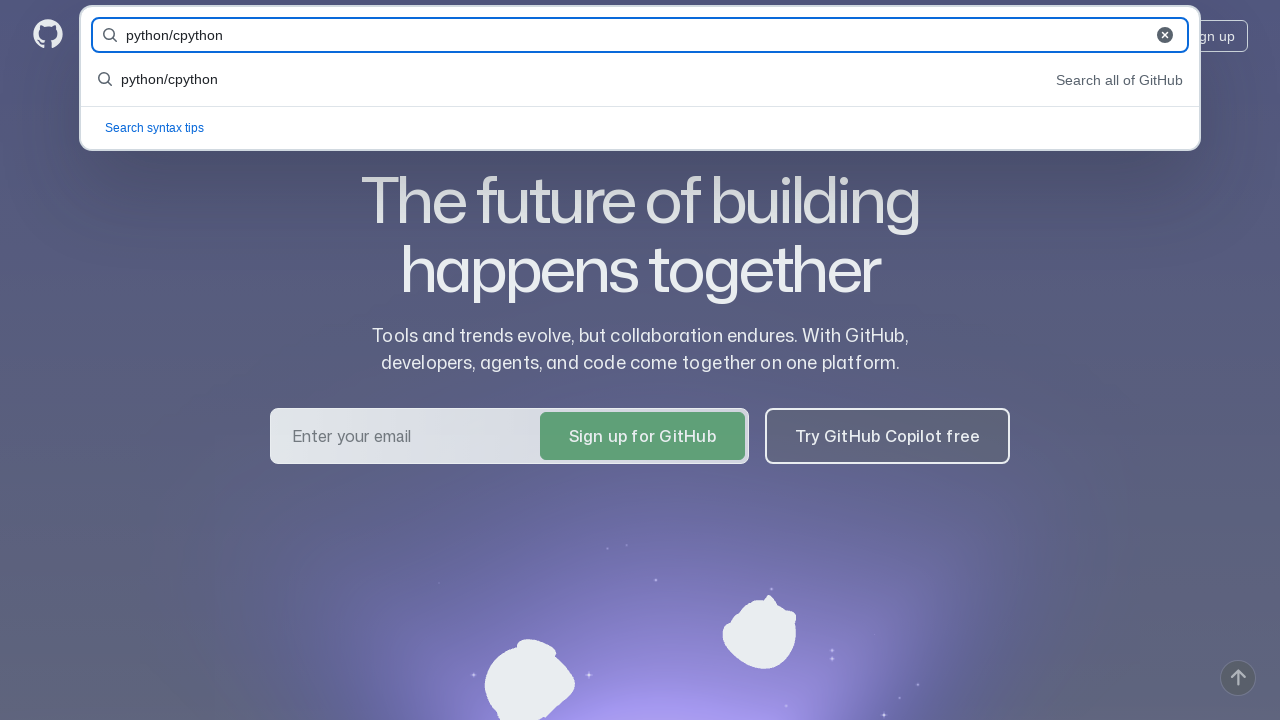